Tests FAQ accordion functionality by clicking question 2 and verifying the answer text about rental time calculation

Starting URL: https://qa-scooter.praktikum-services.ru/

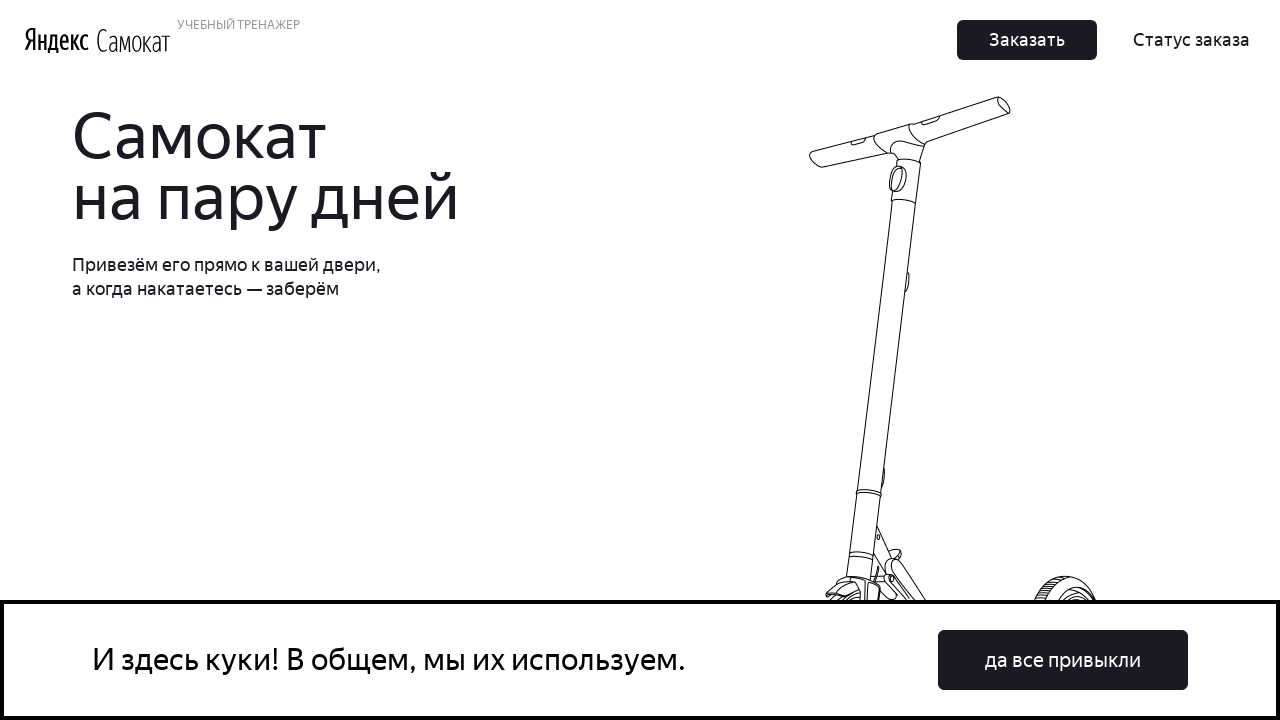

Clicked on FAQ question 2 in accordion at (967, 361) on #accordion__heading-2
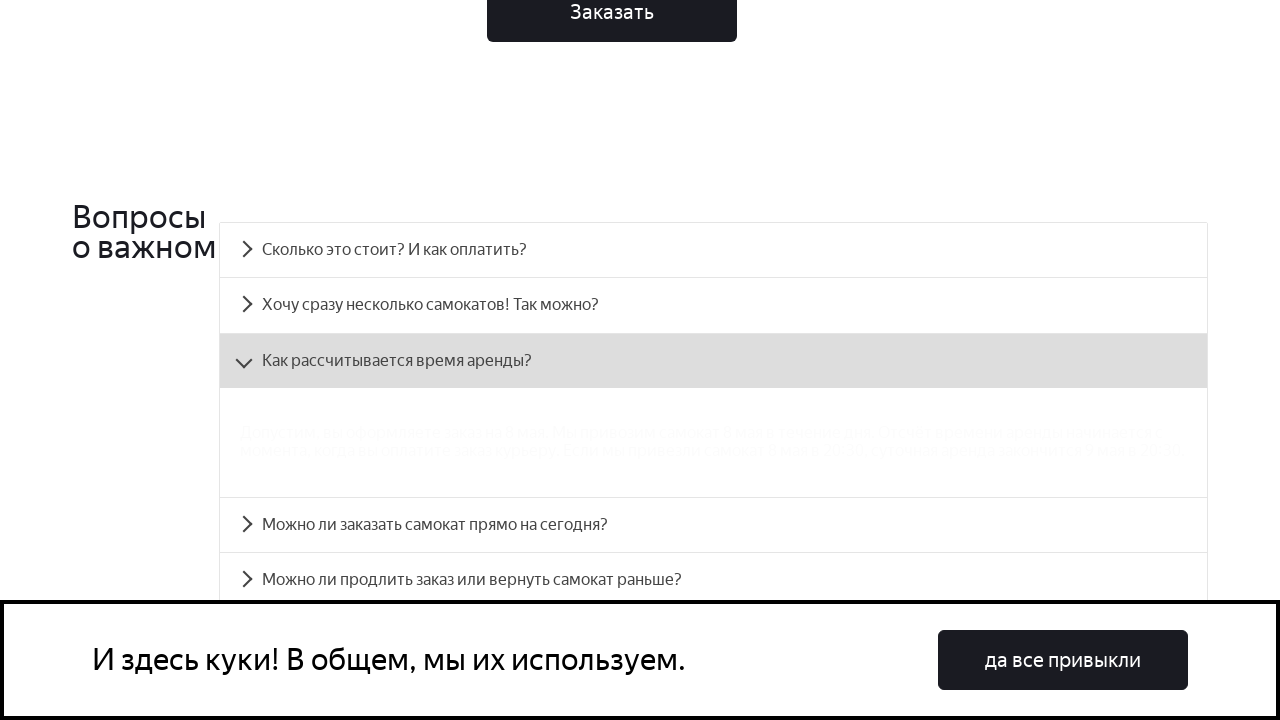

Answer panel for question 2 is now visible
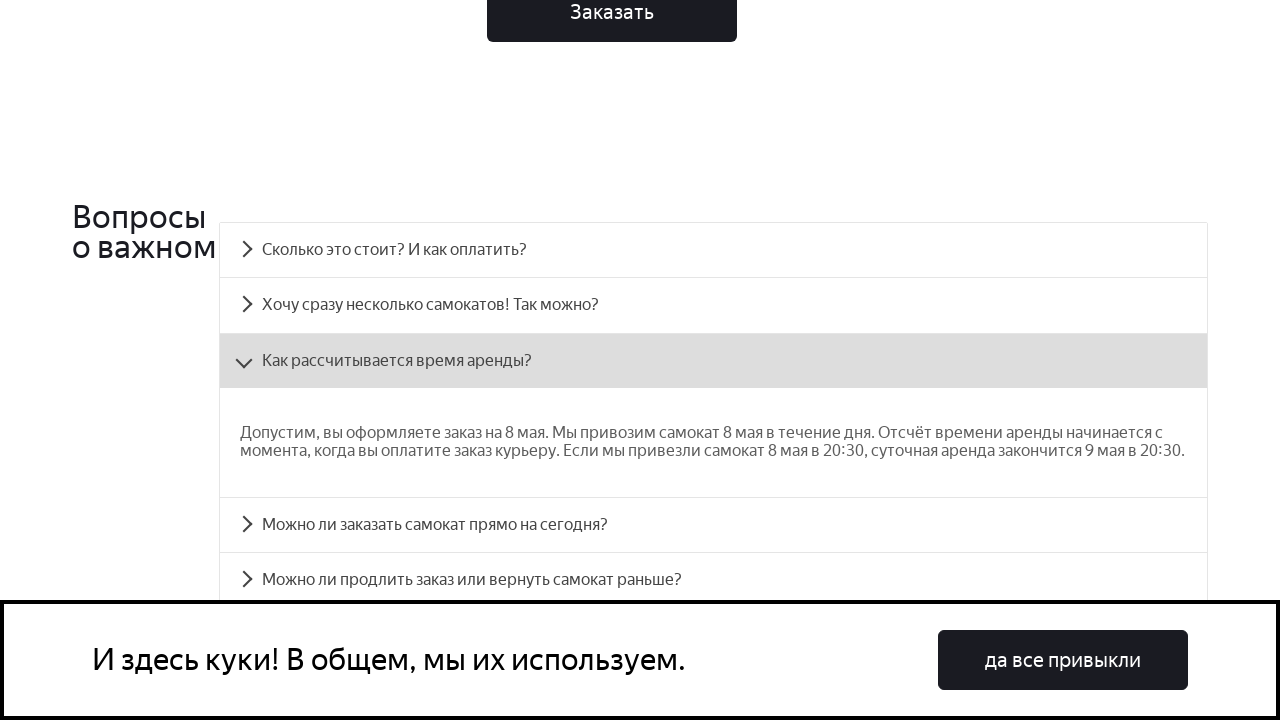

Retrieved answer text about rental time calculation
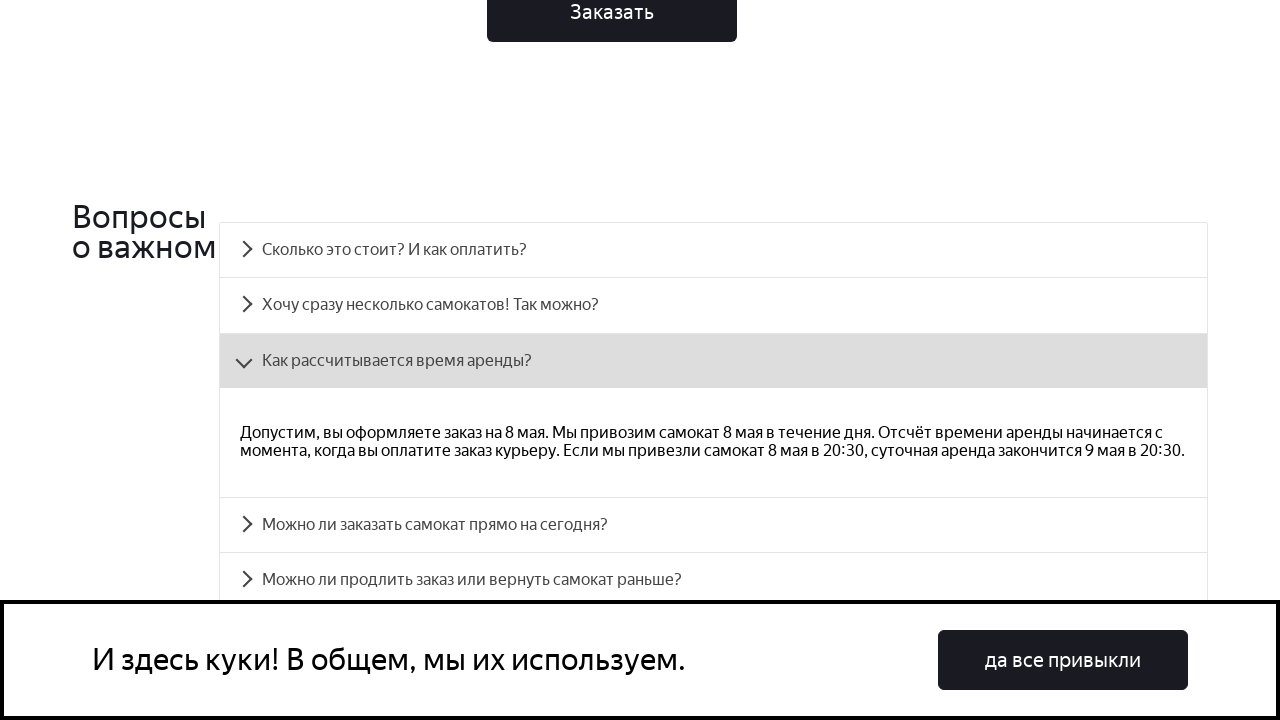

Verified answer text matches expected rental time calculation details
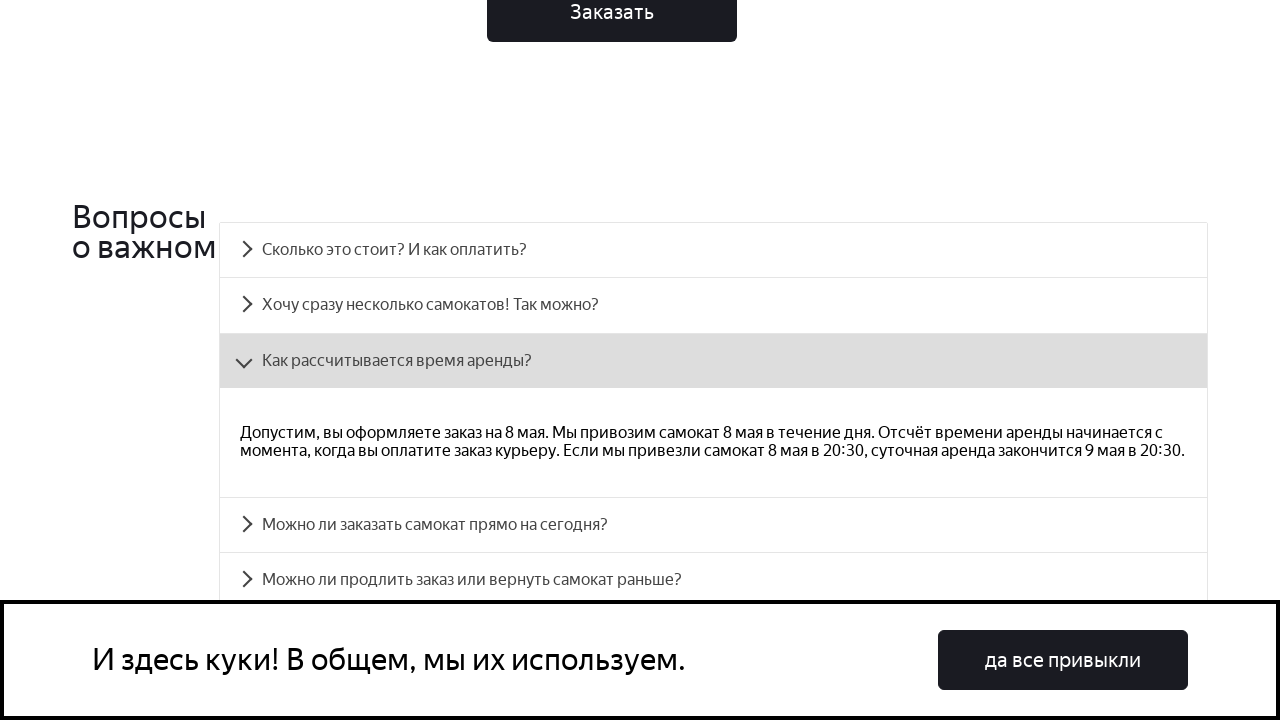

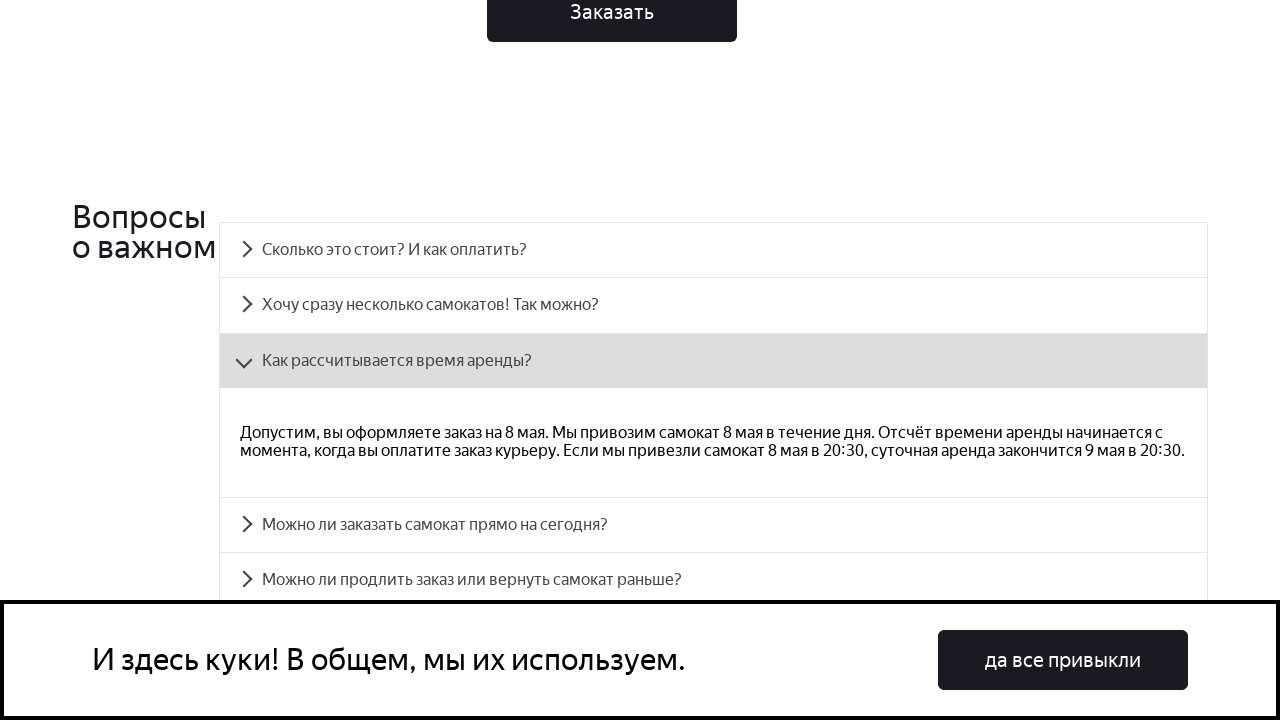